Demonstrates window handling by clicking a link that opens a new window, extracting text from the new window, and using it to fill a form field in the original window

Starting URL: https://www.rahulshettyacademy.com/loginpagePractise/

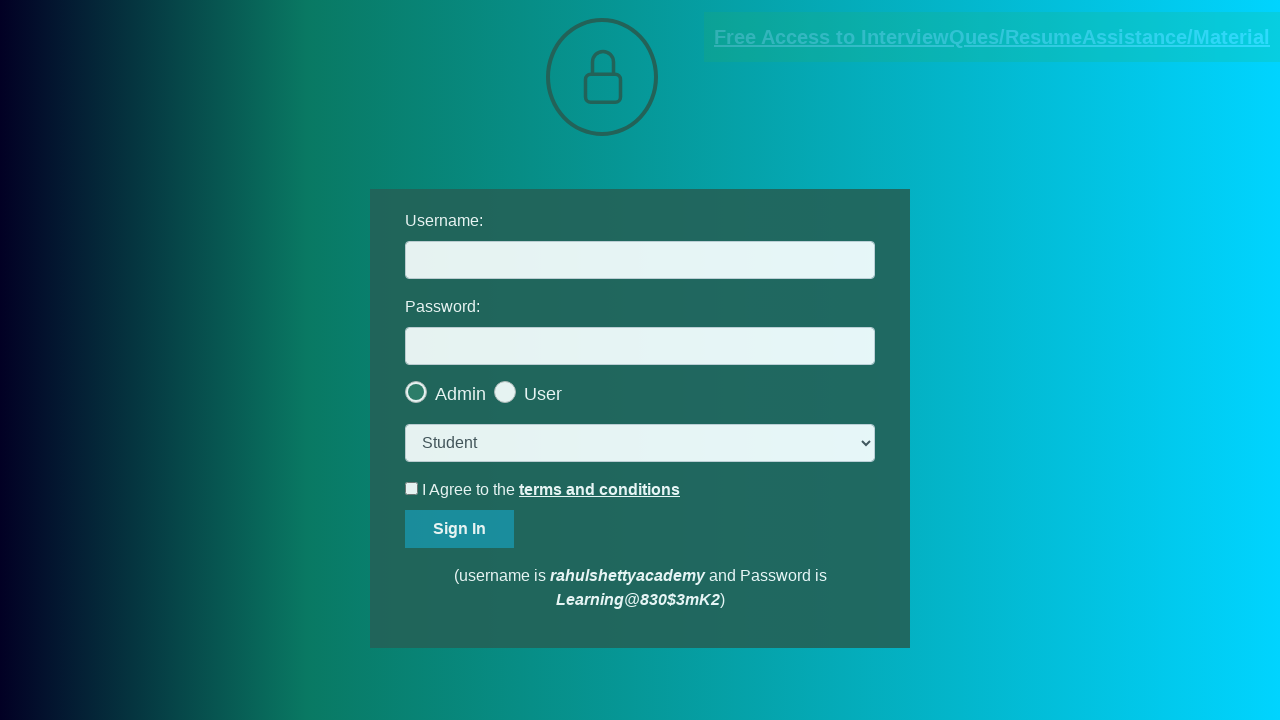

Clicked blinking text link to open new window at (992, 37) on .blinkingText
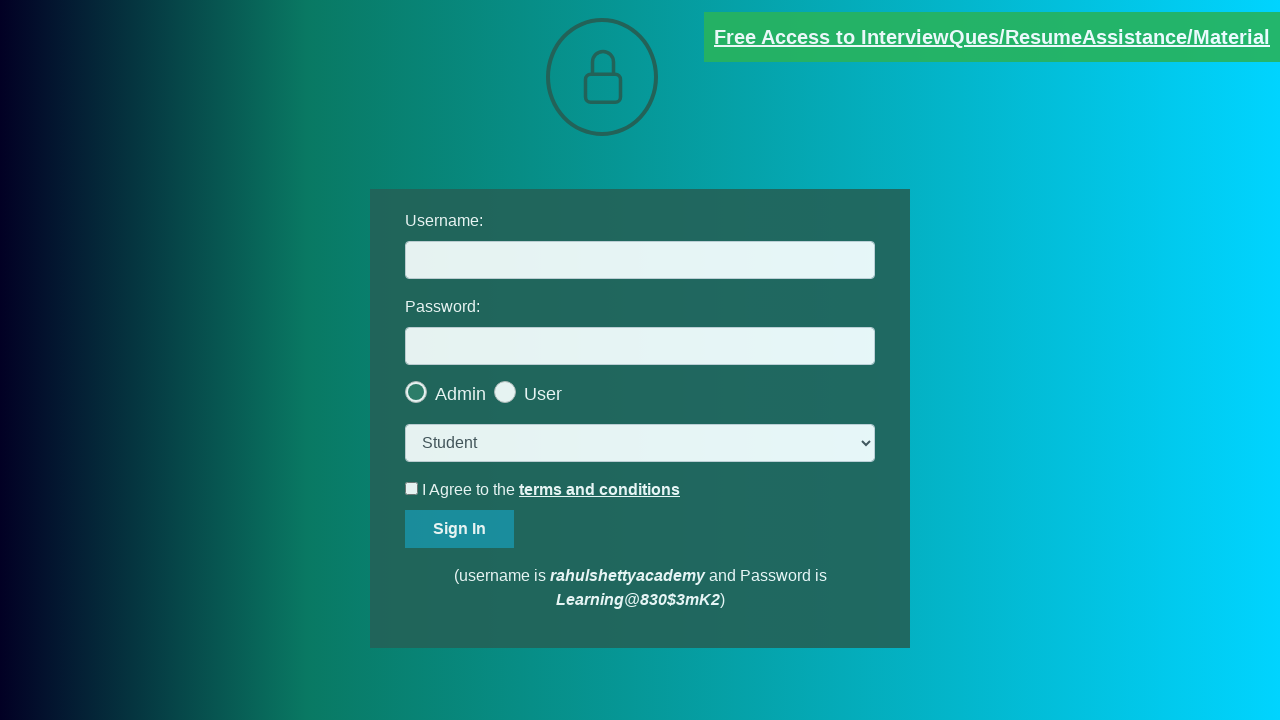

New window page object captured
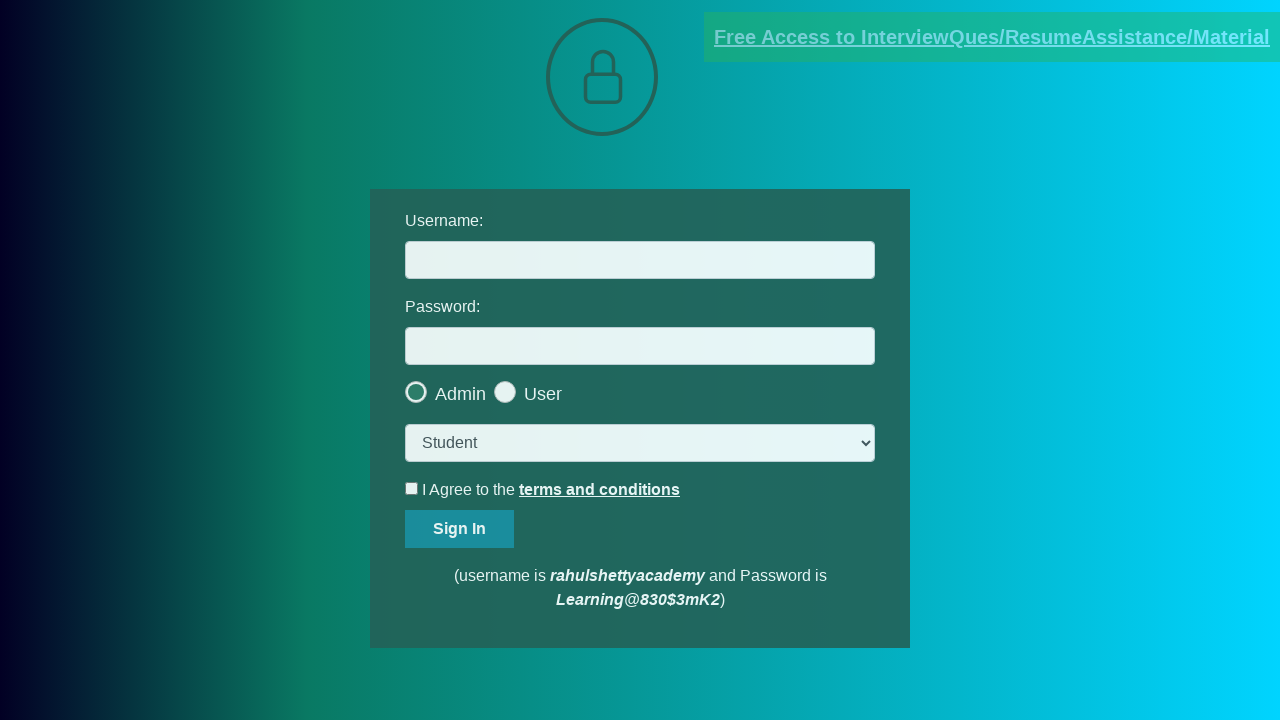

Extracted email text from new window
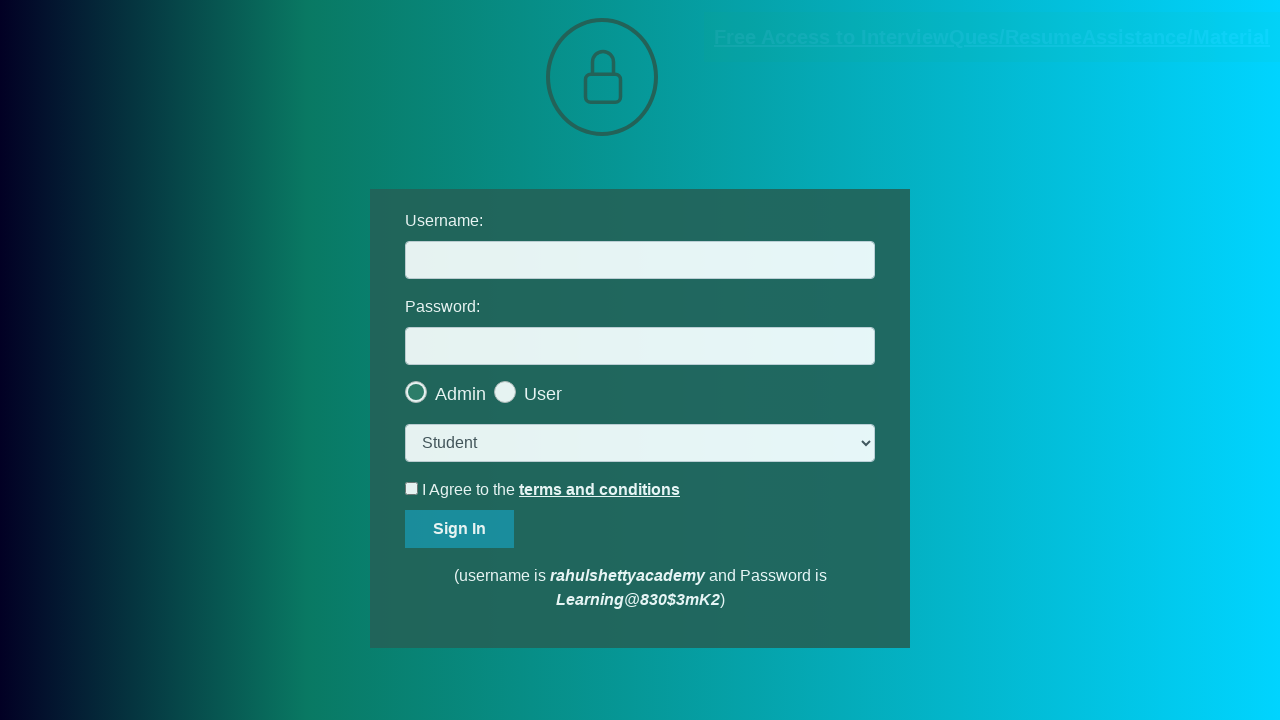

Parsed email ID: mentor@rahulshettyacademy.com
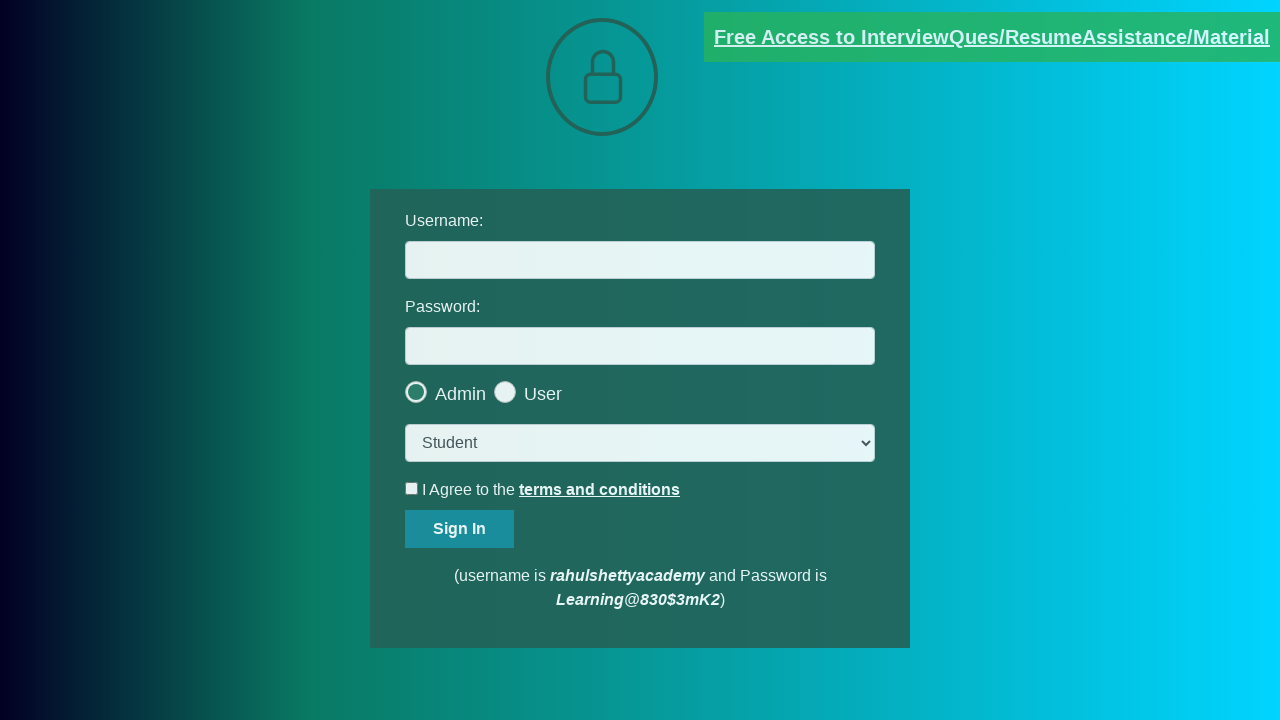

Filled username field with extracted email: mentor@rahulshettyacademy.com on #username
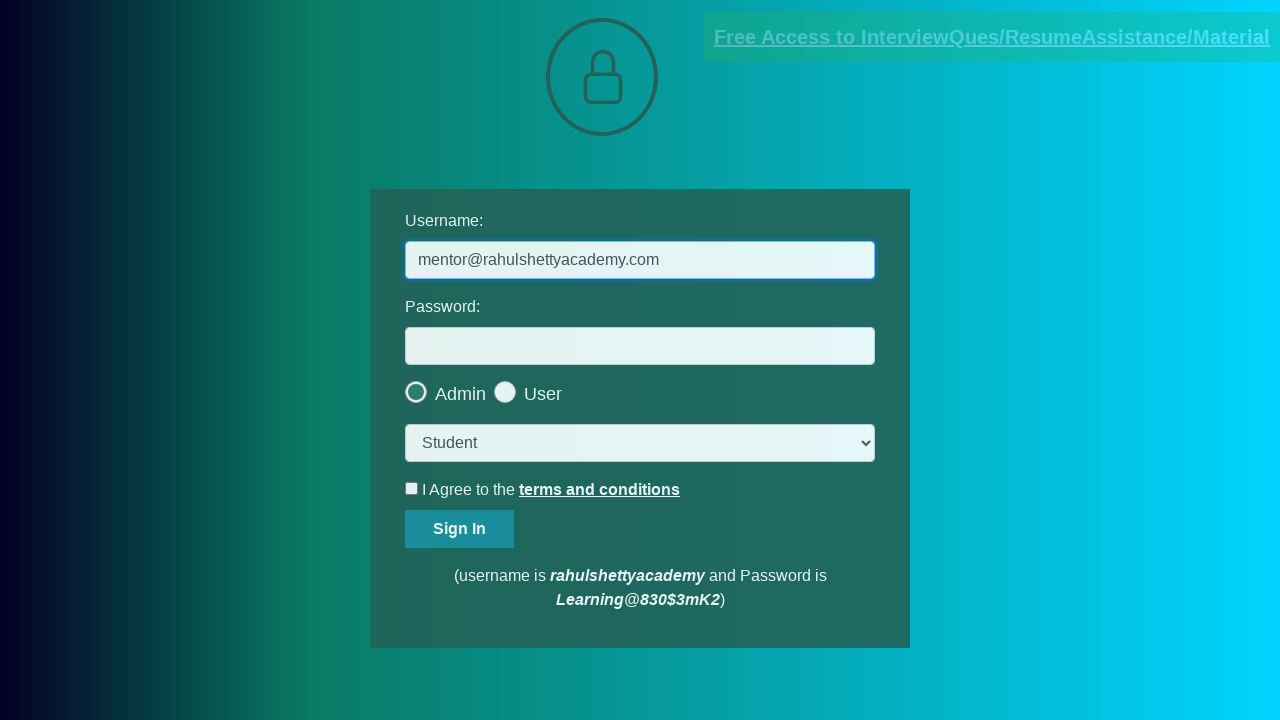

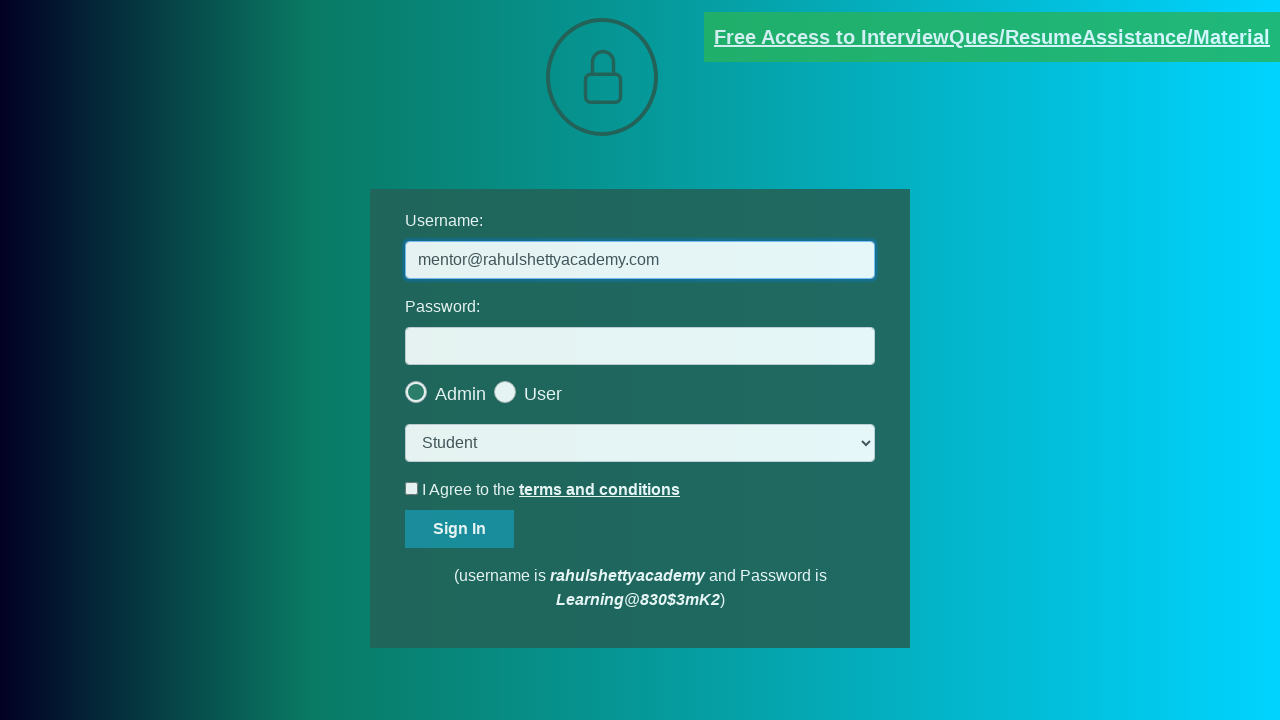